Tests that the 'Clear completed' button displays the correct text when there are completed items.

Starting URL: https://demo.playwright.dev/todomvc

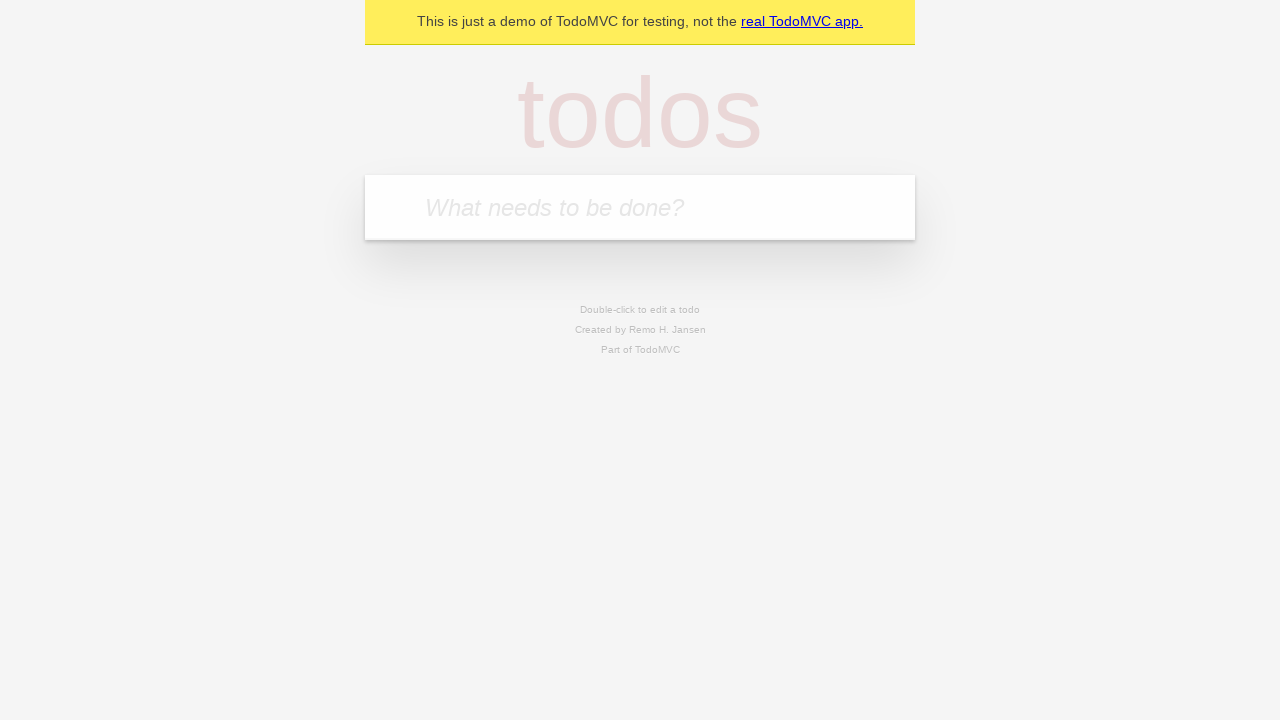

Filled todo input with 'buy some cheese' on internal:attr=[placeholder="What needs to be done?"i]
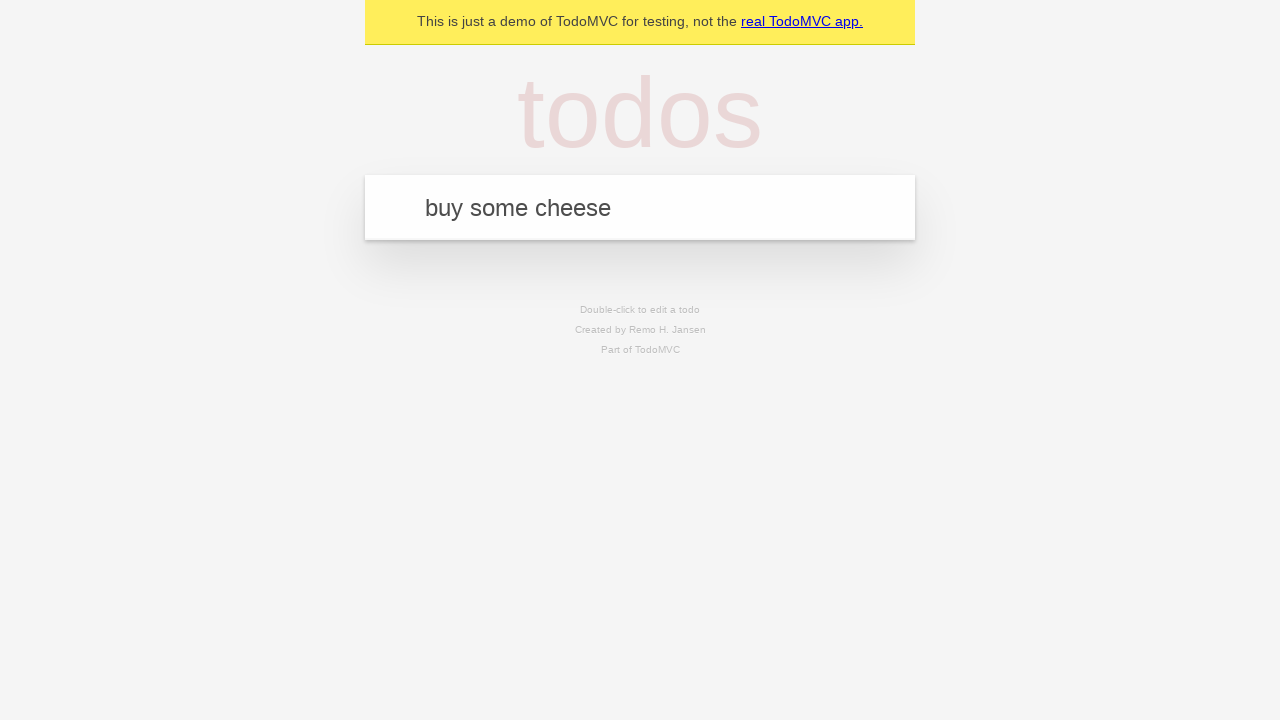

Pressed Enter to create first todo item on internal:attr=[placeholder="What needs to be done?"i]
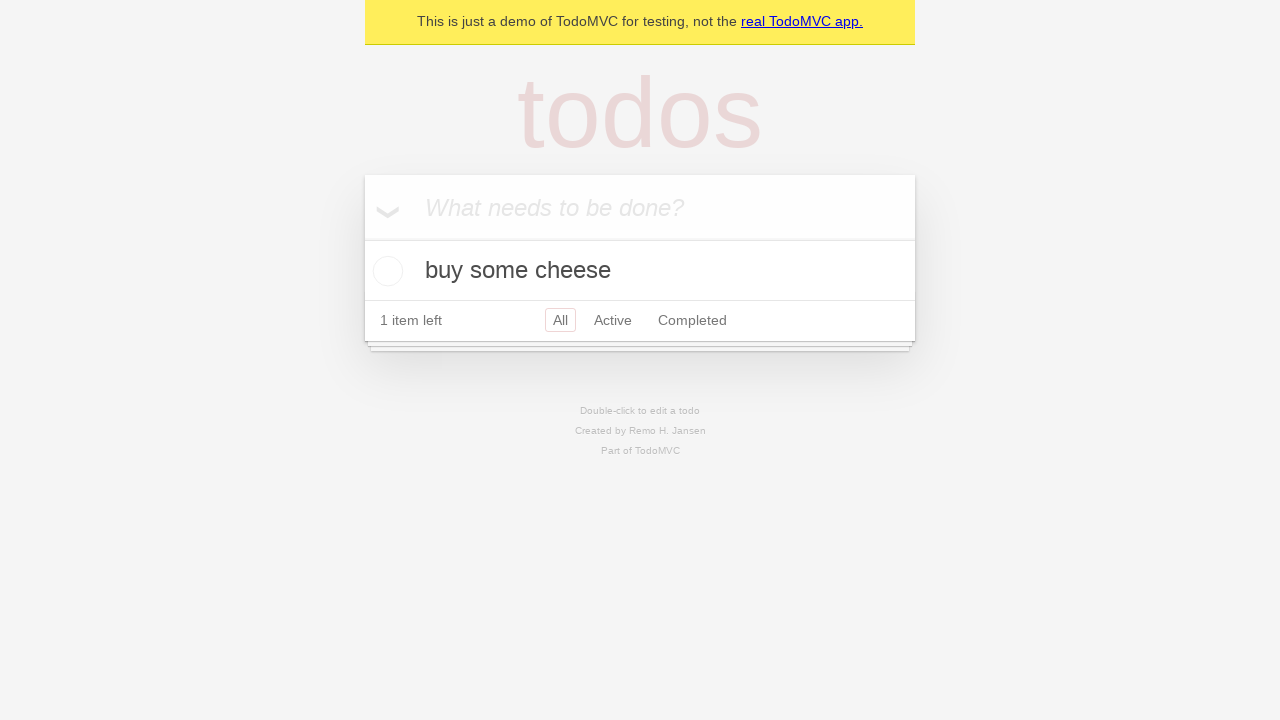

Filled todo input with 'feed the cat' on internal:attr=[placeholder="What needs to be done?"i]
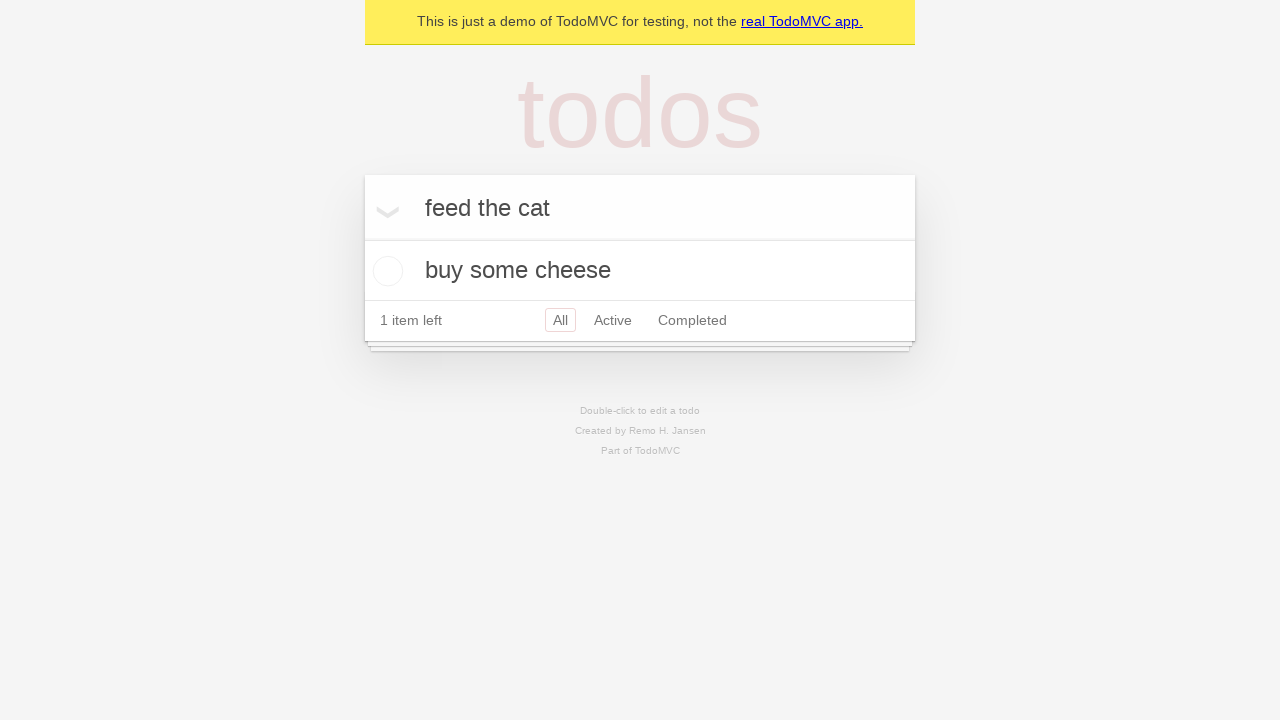

Pressed Enter to create second todo item on internal:attr=[placeholder="What needs to be done?"i]
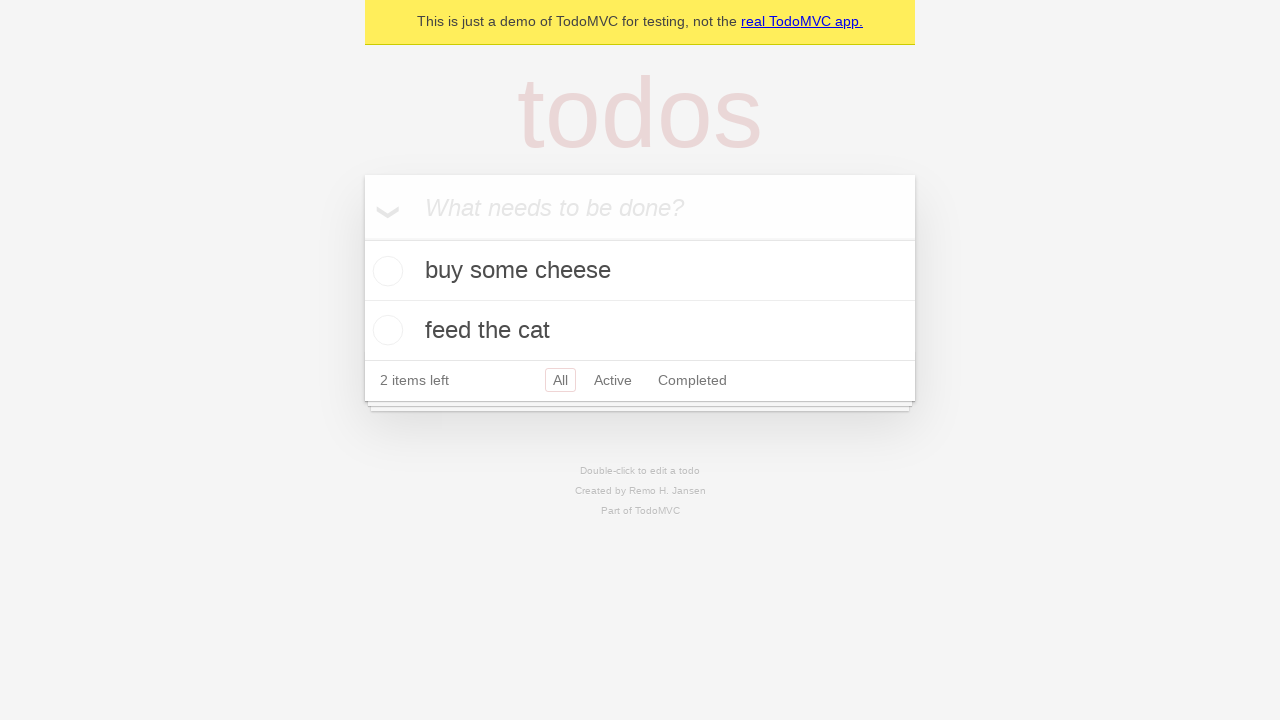

Filled todo input with 'book a doctors appointment' on internal:attr=[placeholder="What needs to be done?"i]
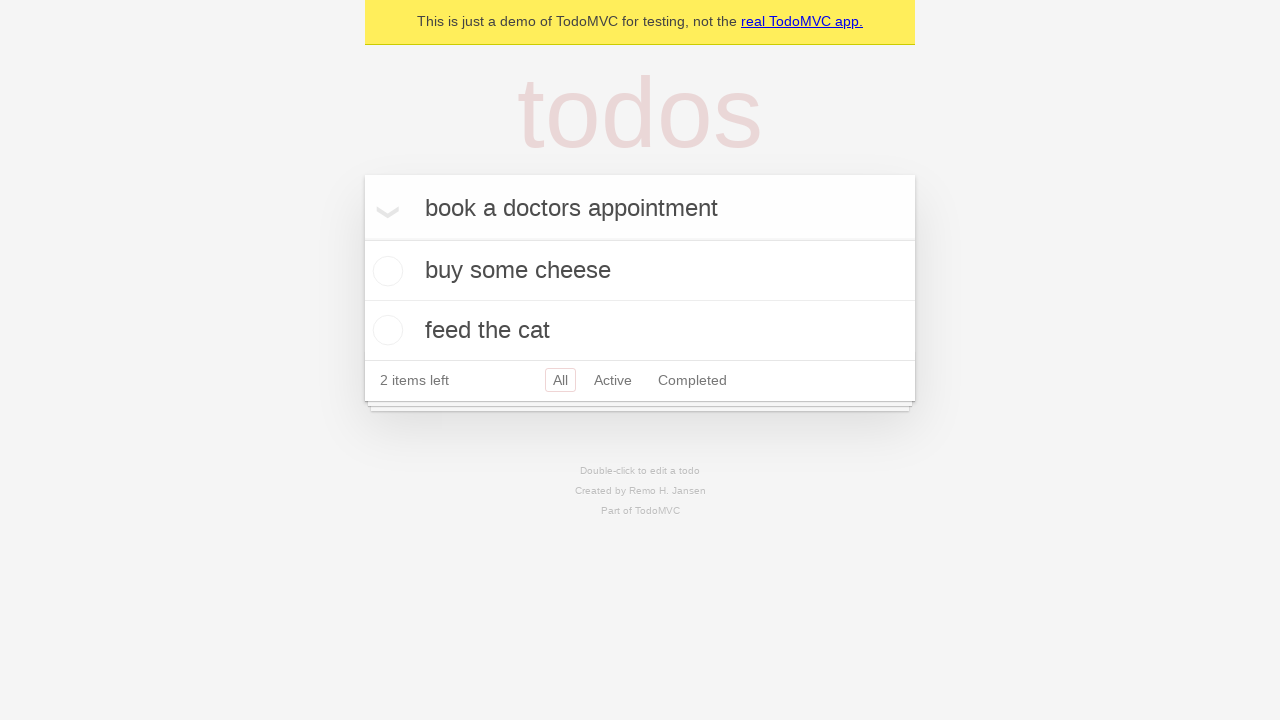

Pressed Enter to create third todo item on internal:attr=[placeholder="What needs to be done?"i]
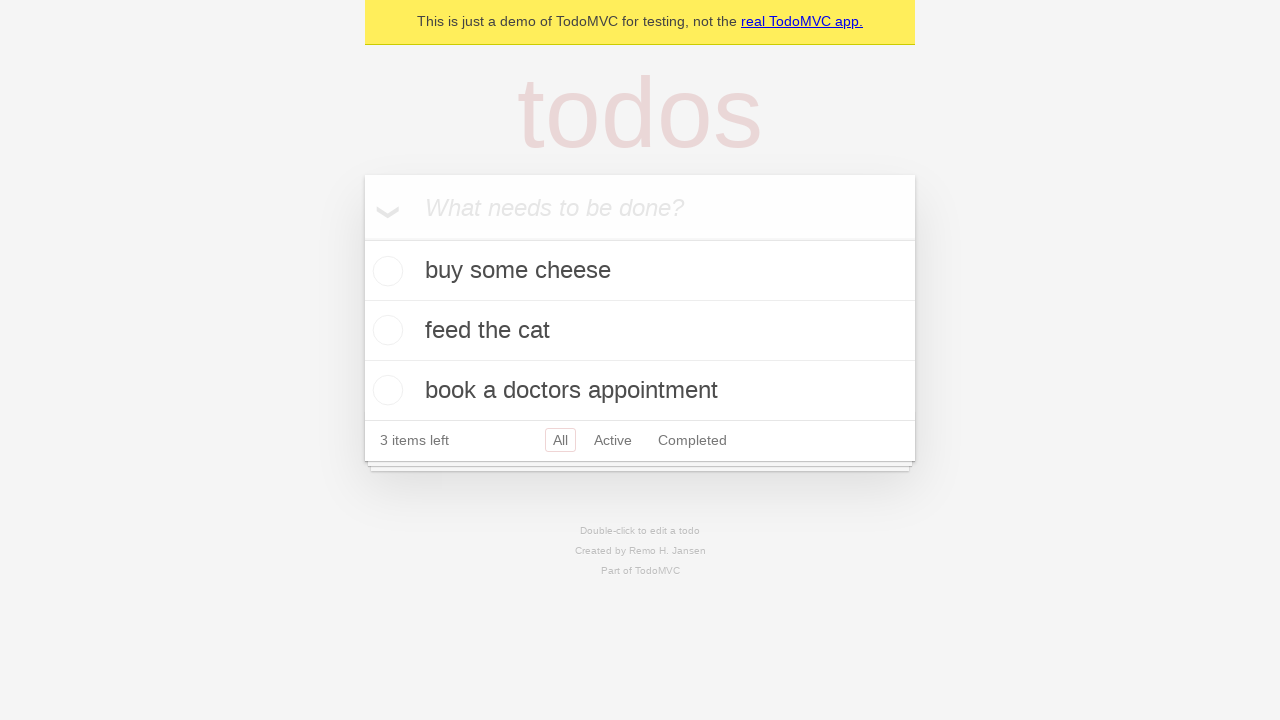

Checked the first todo item as completed at (385, 271) on .todo-list li .toggle >> nth=0
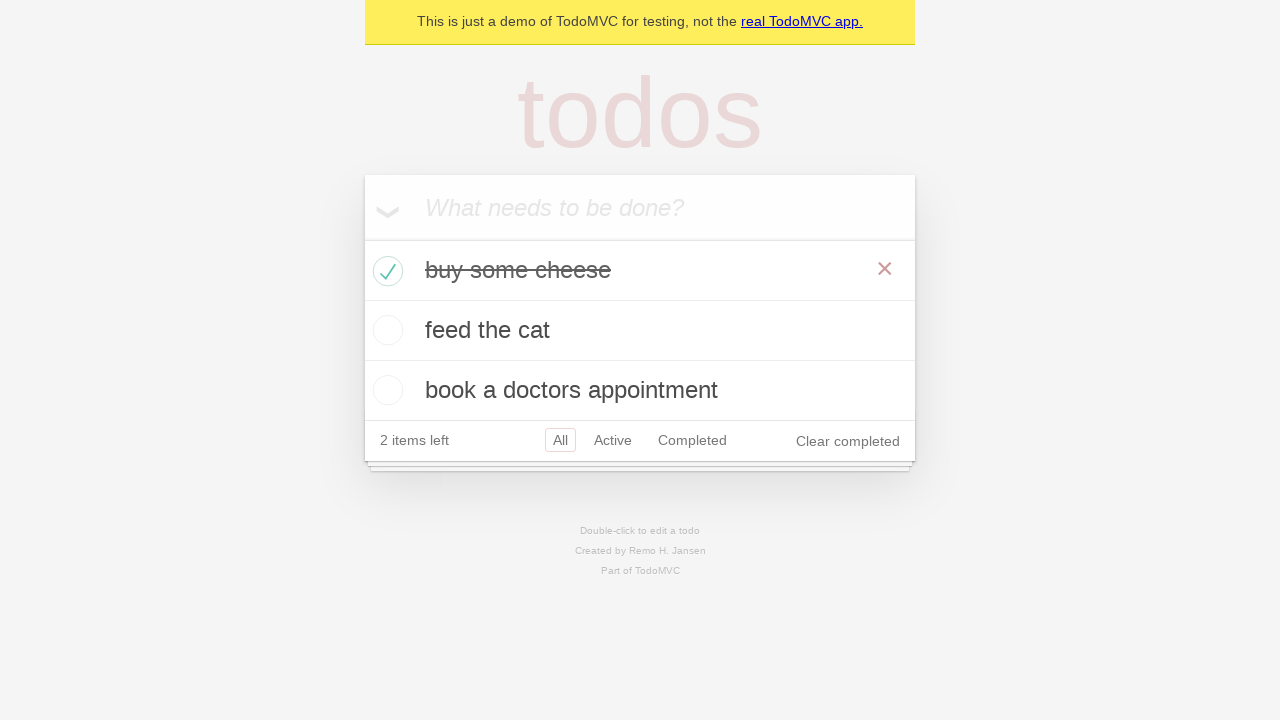

Clear completed button is now visible
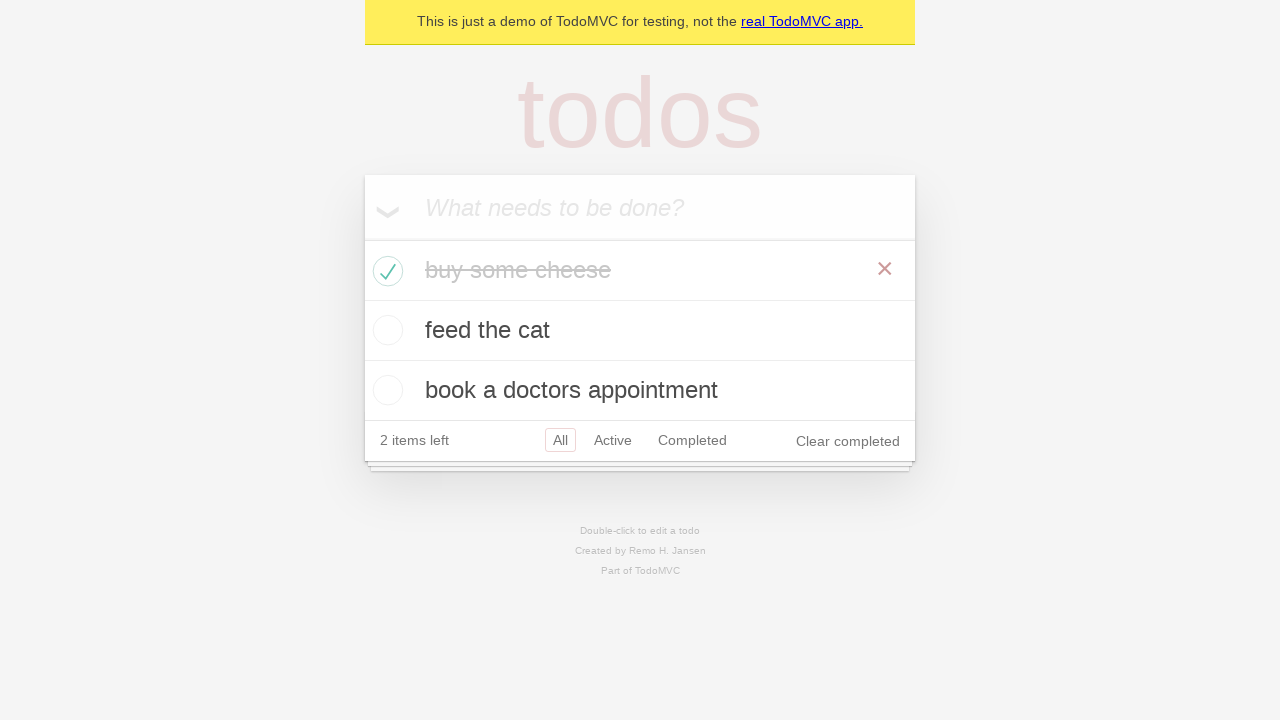

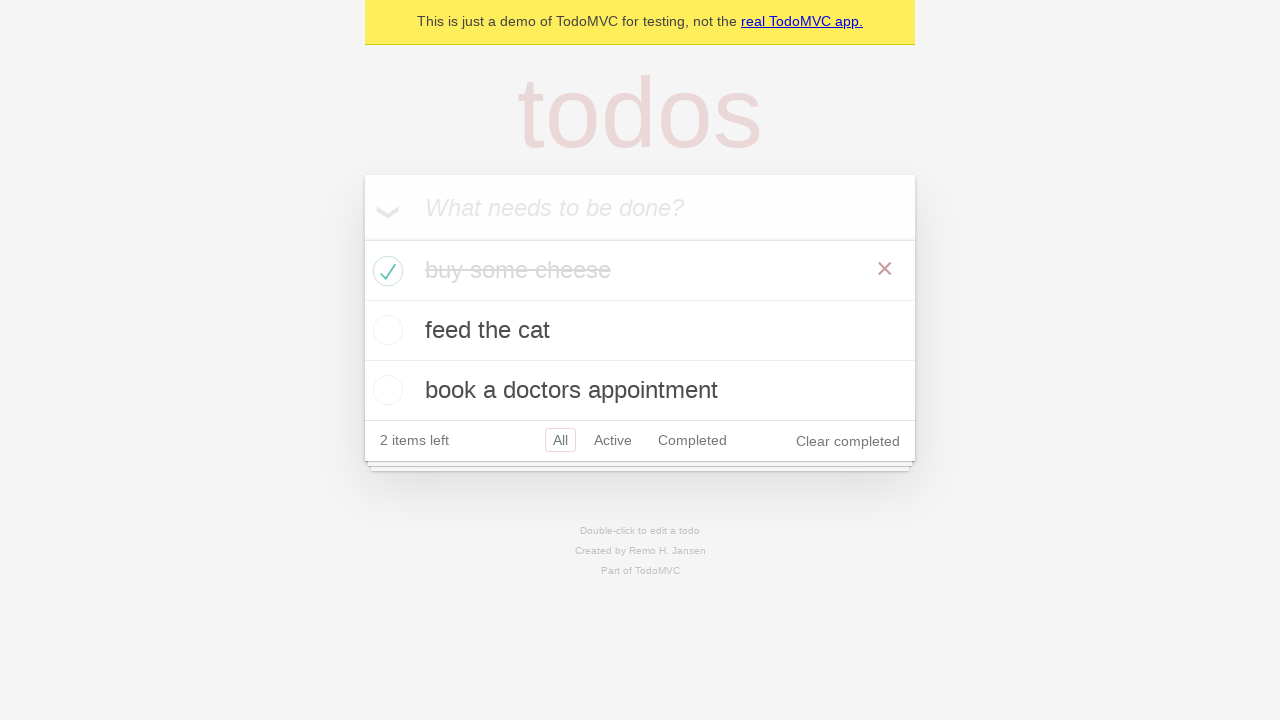